Tests browser window handling functionality by navigating to DemoQA, opening new tabs and windows, and verifying content in each new window

Starting URL: https://demoqa.com/

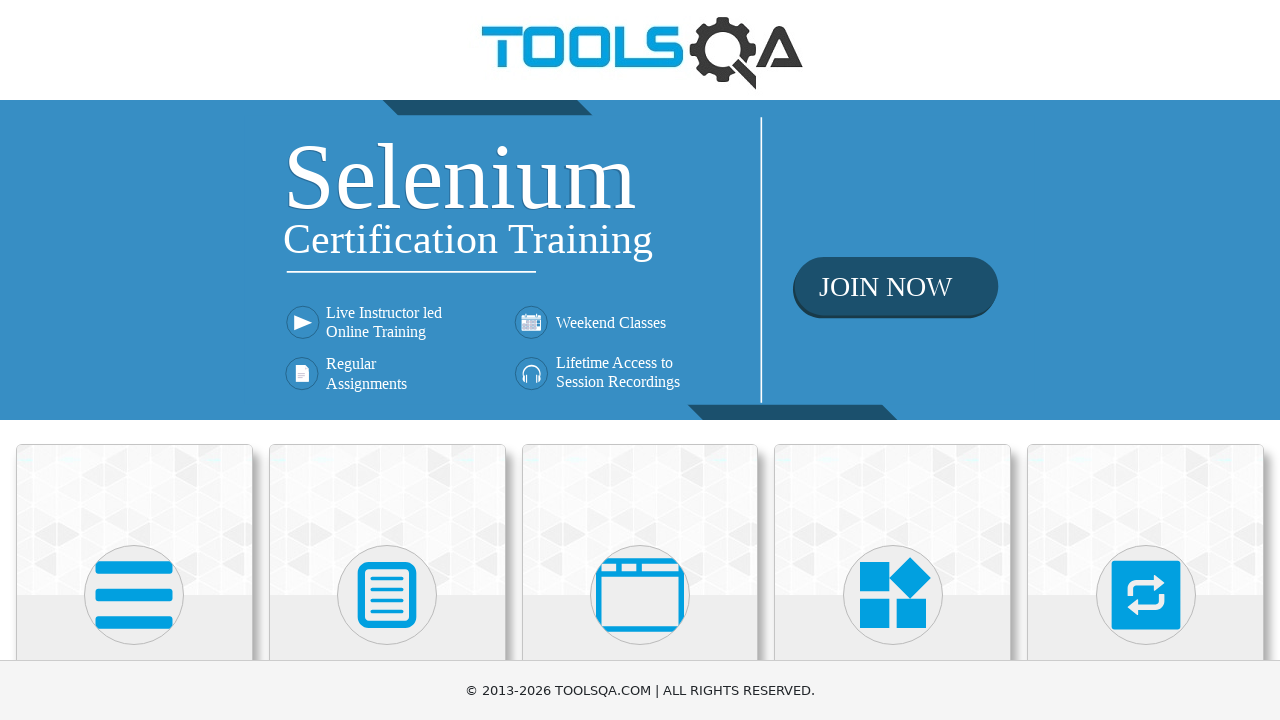

Located Alerts, Frame & Windows card
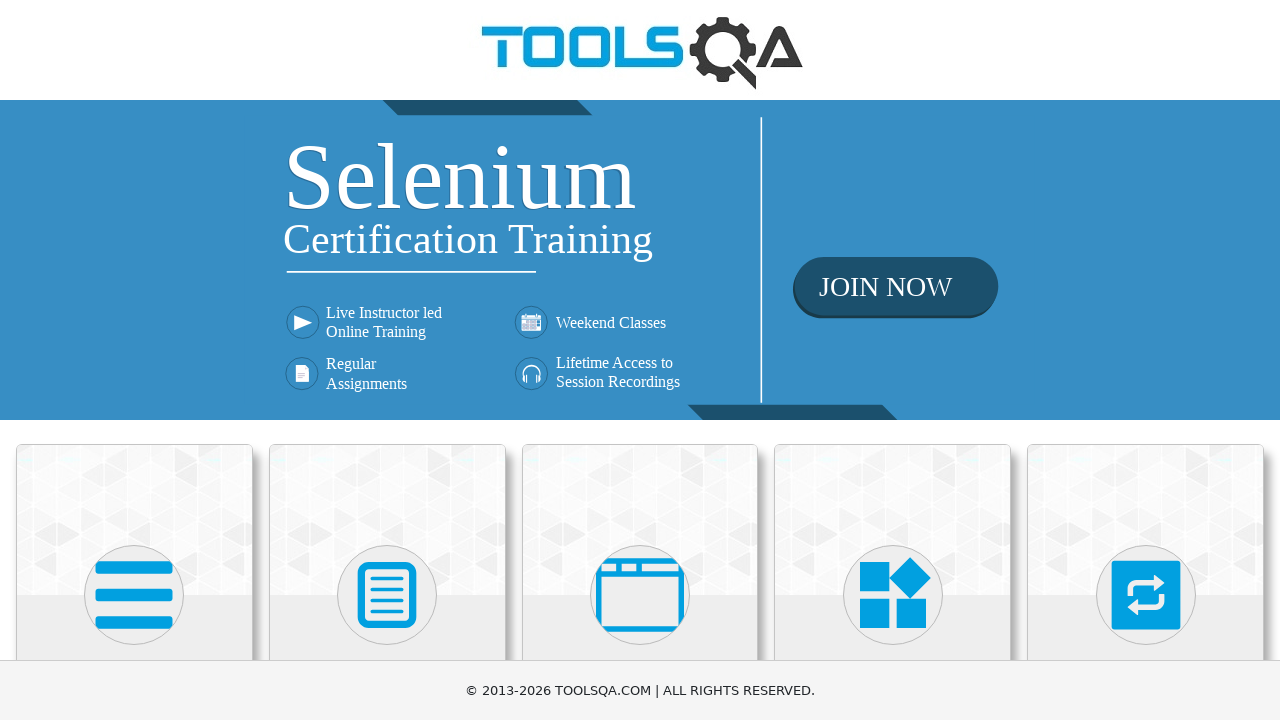

Scrolled Alerts, Frame & Windows card into view
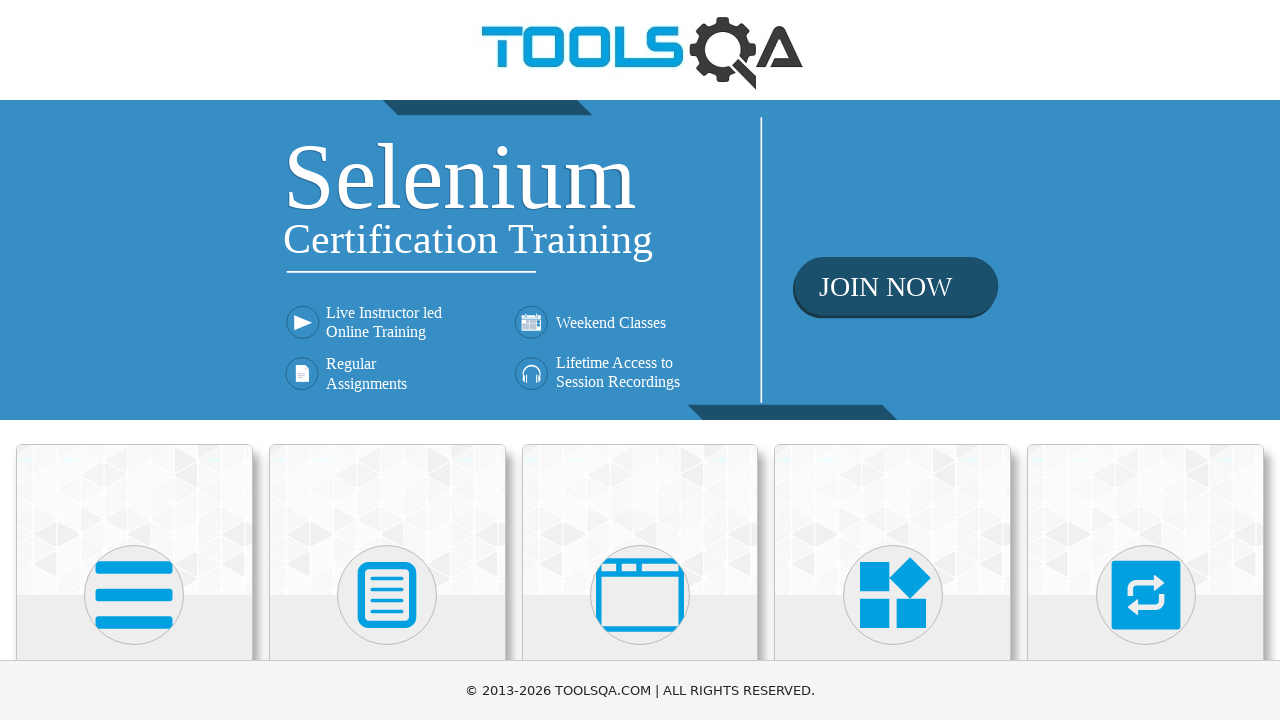

Clicked on Alerts, Frame & Windows card at (640, 360) on xpath=//h5[text()='Alerts, Frame & Windows']
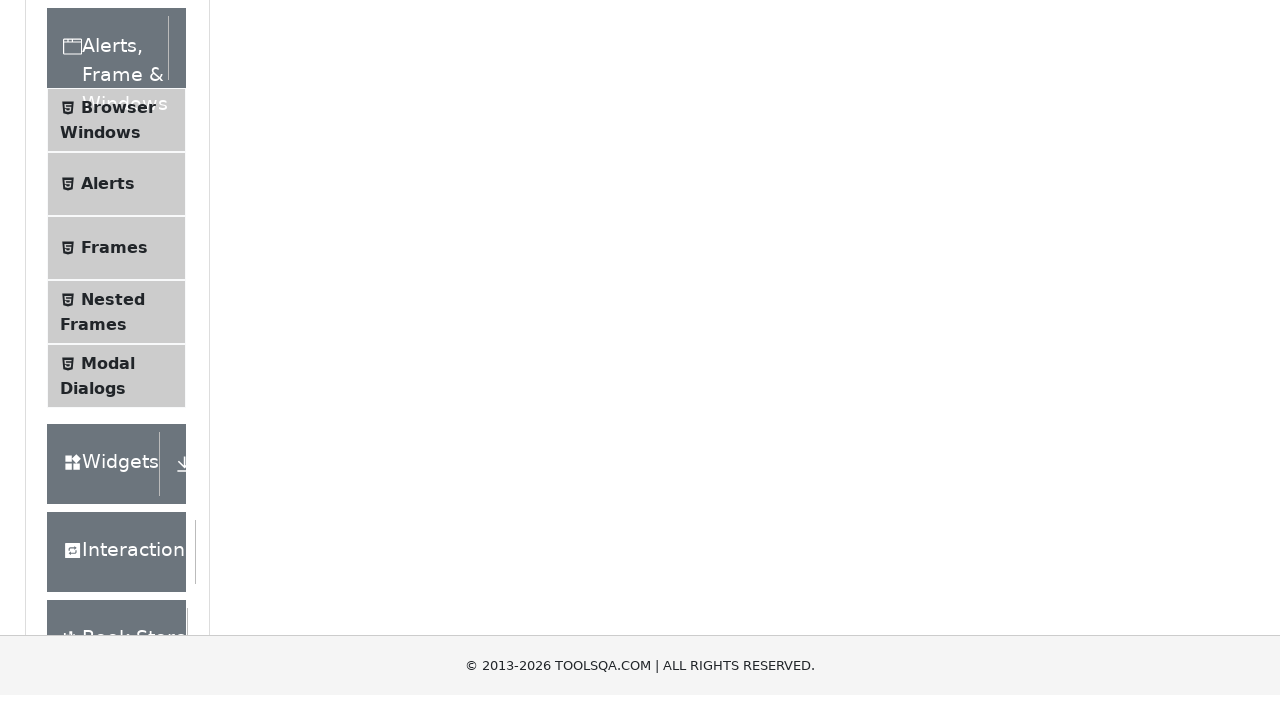

Clicked on Browser Windows link at (118, 424) on xpath=//span[text()='Browser Windows']
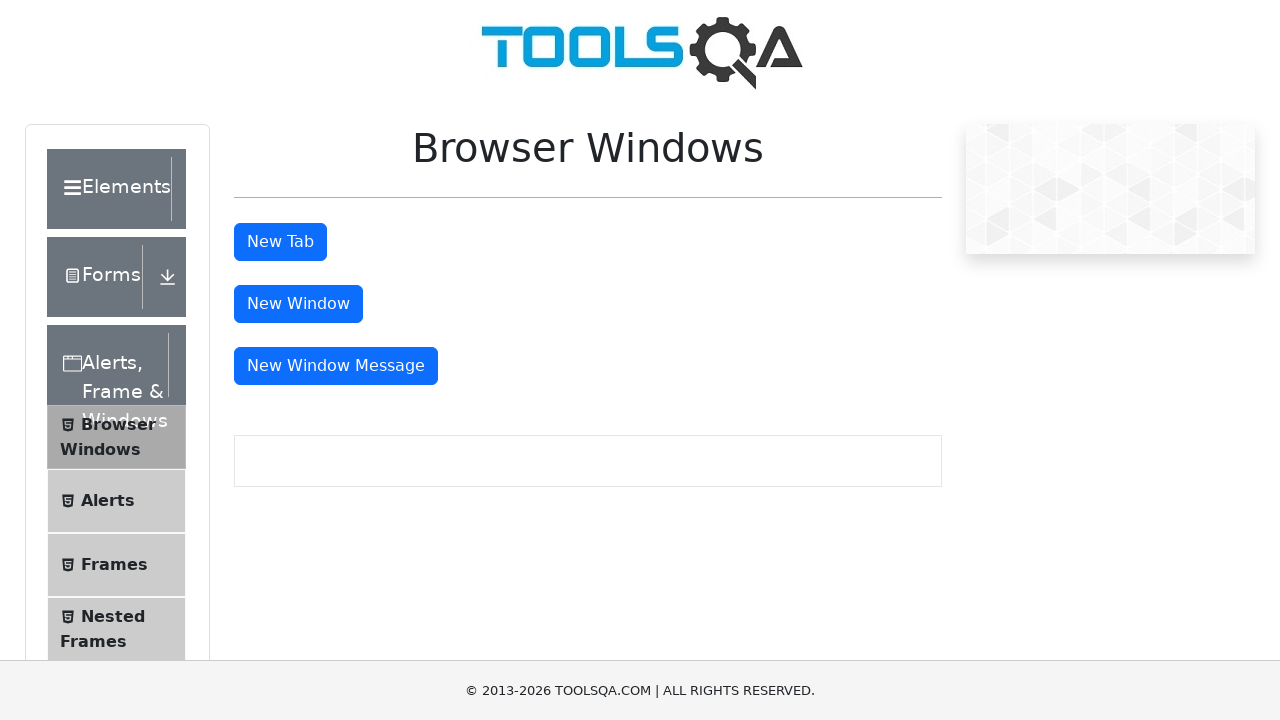

Clicked tab button and new tab opened at (280, 242) on #tabButton
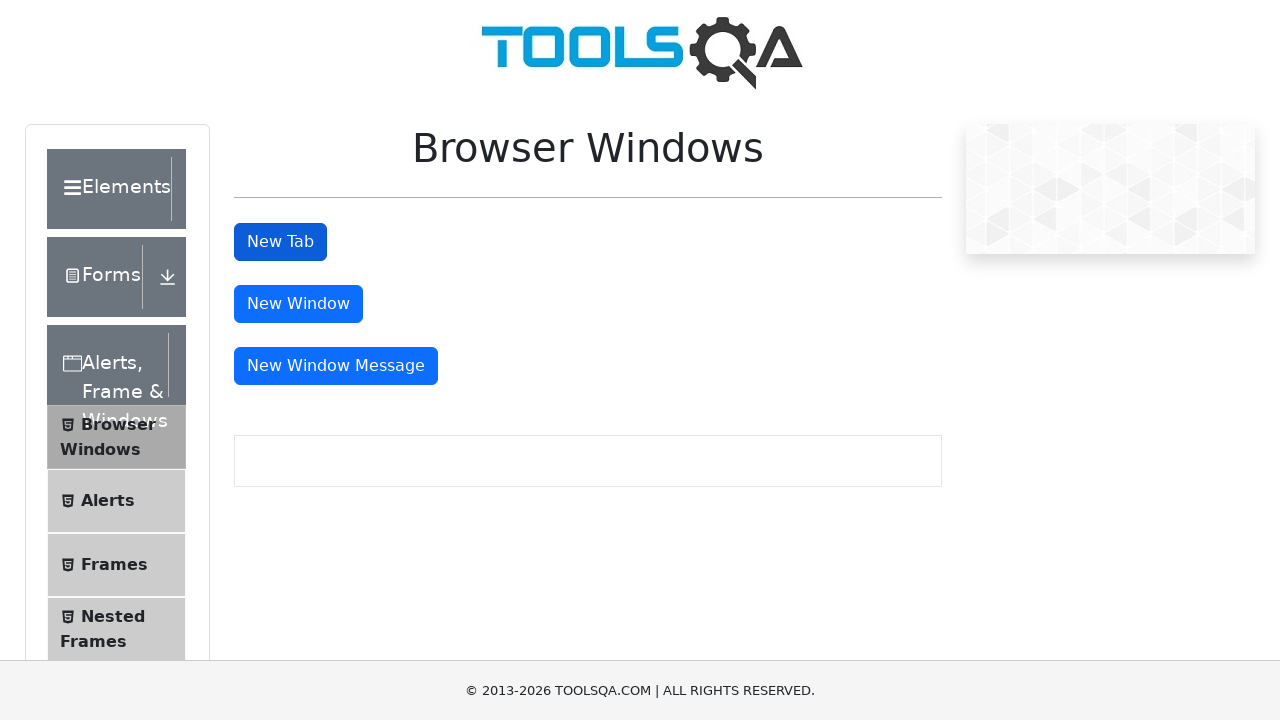

New tab navigated to https://demoqa.com/sample
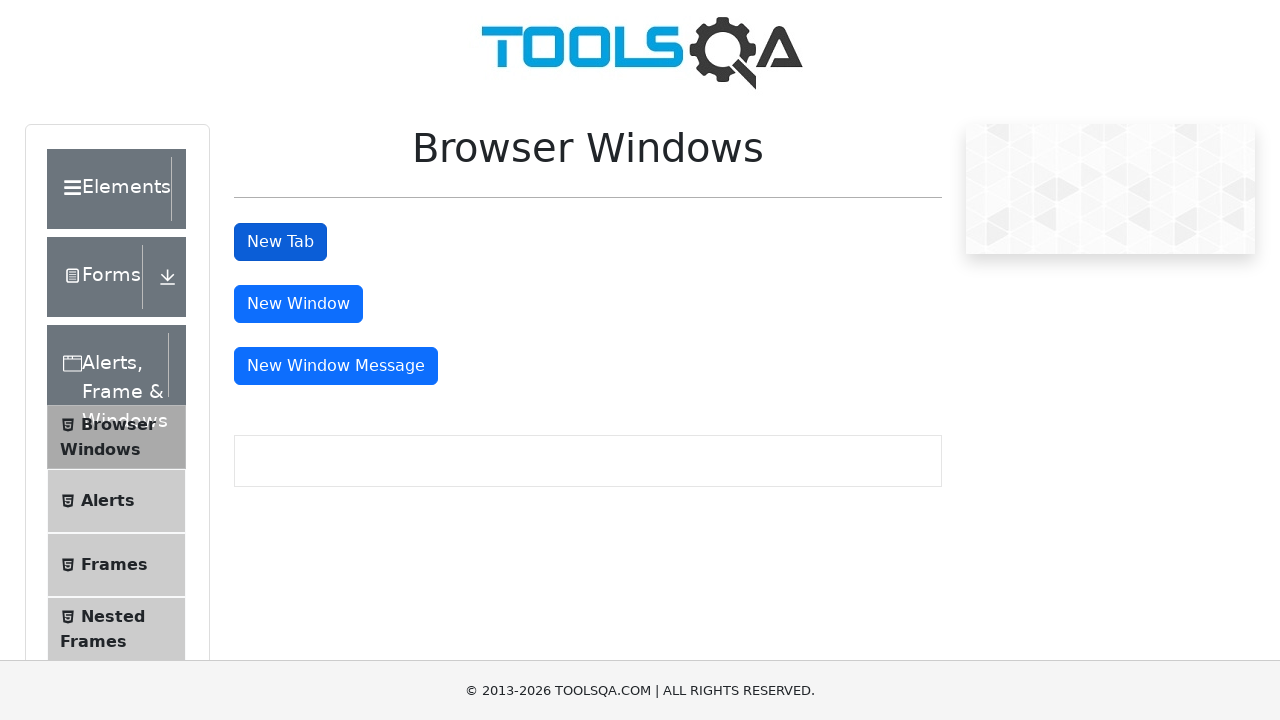

Located sample heading in new tab
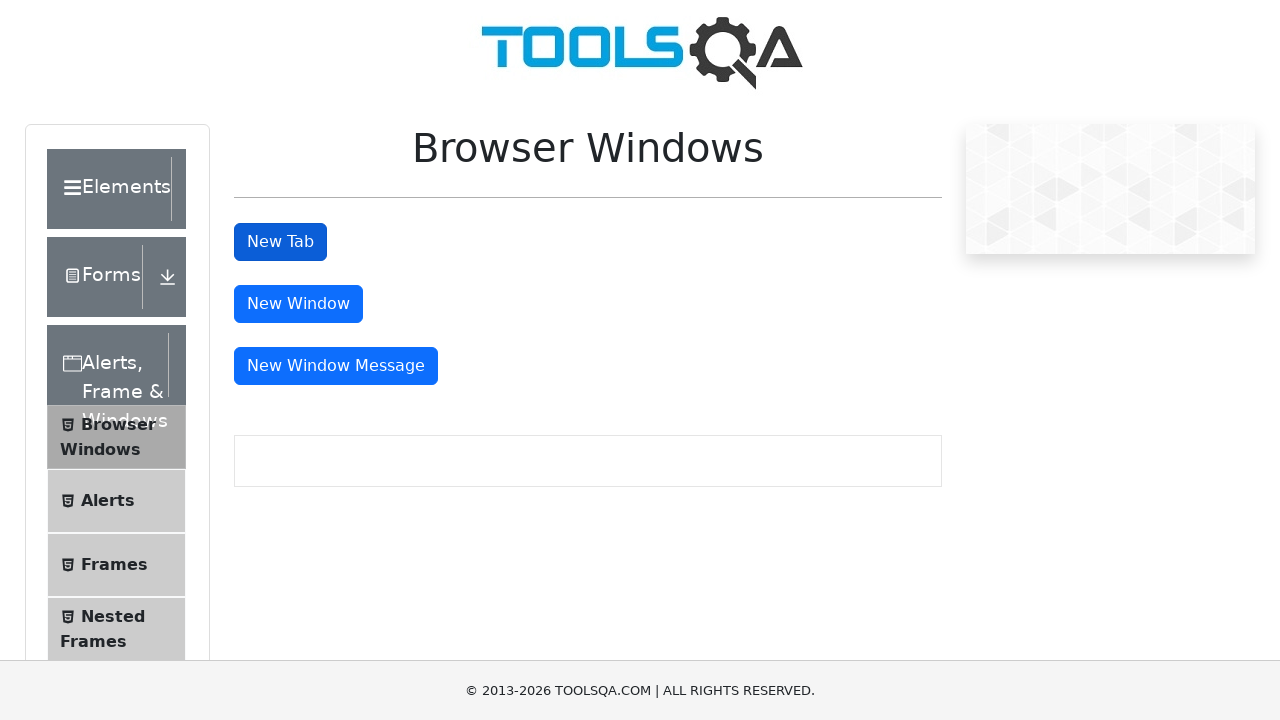

Sample heading is visible in new tab
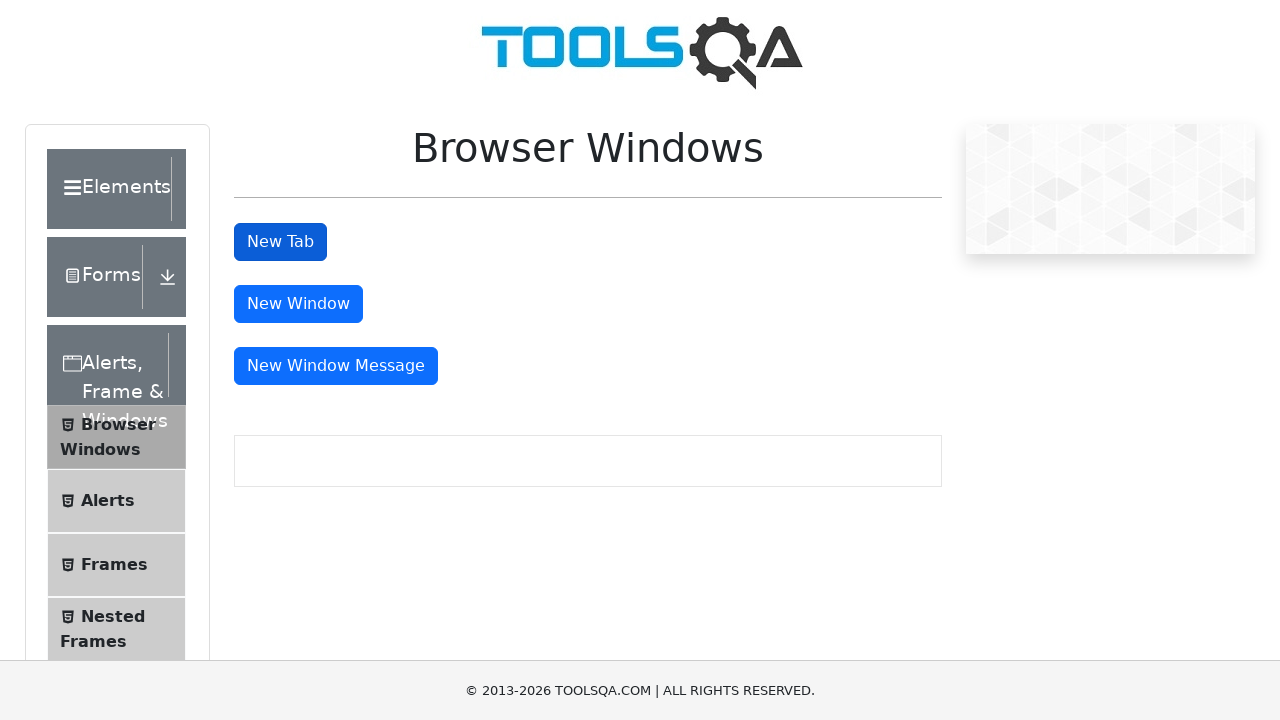

Closed new tab
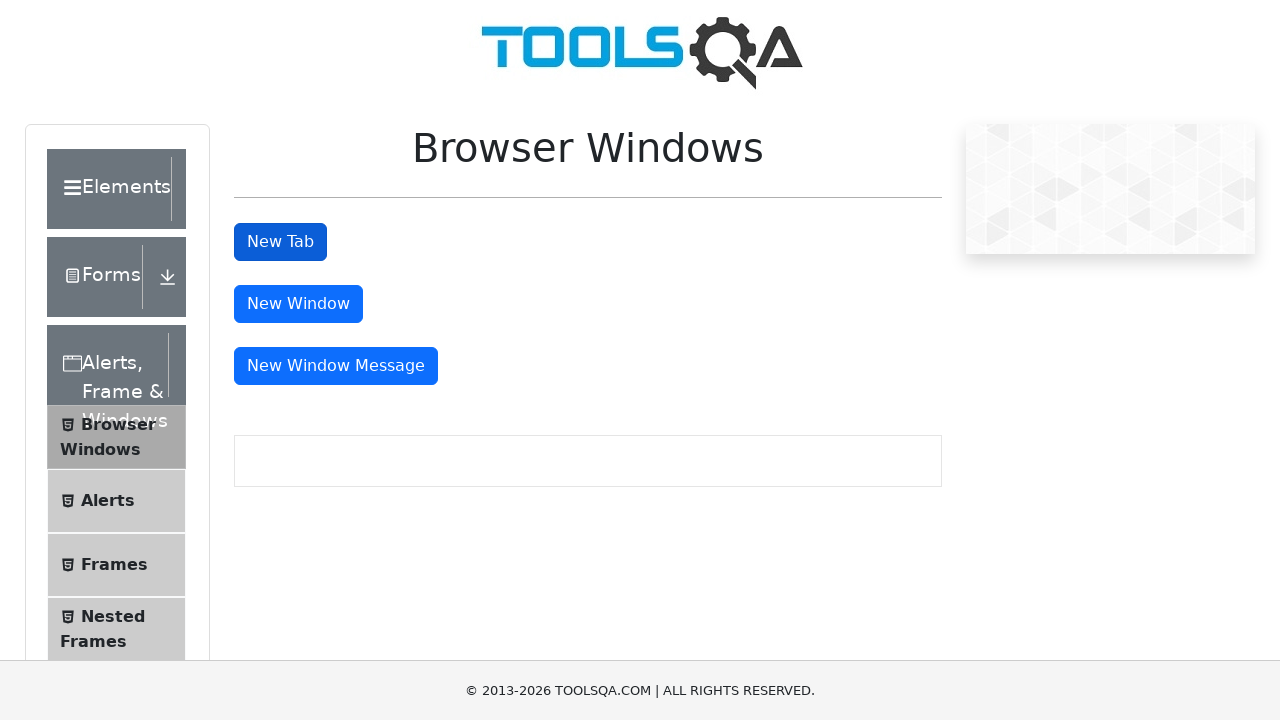

Located new window button
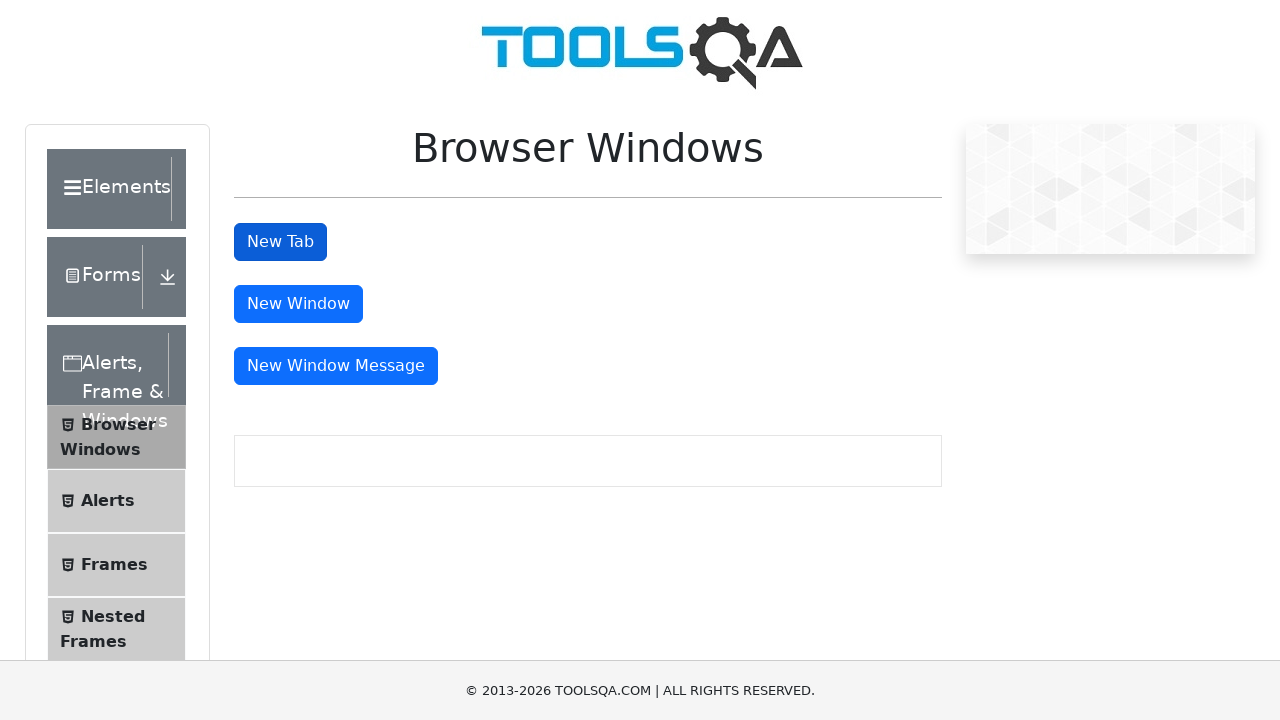

Scrolled new window button into view
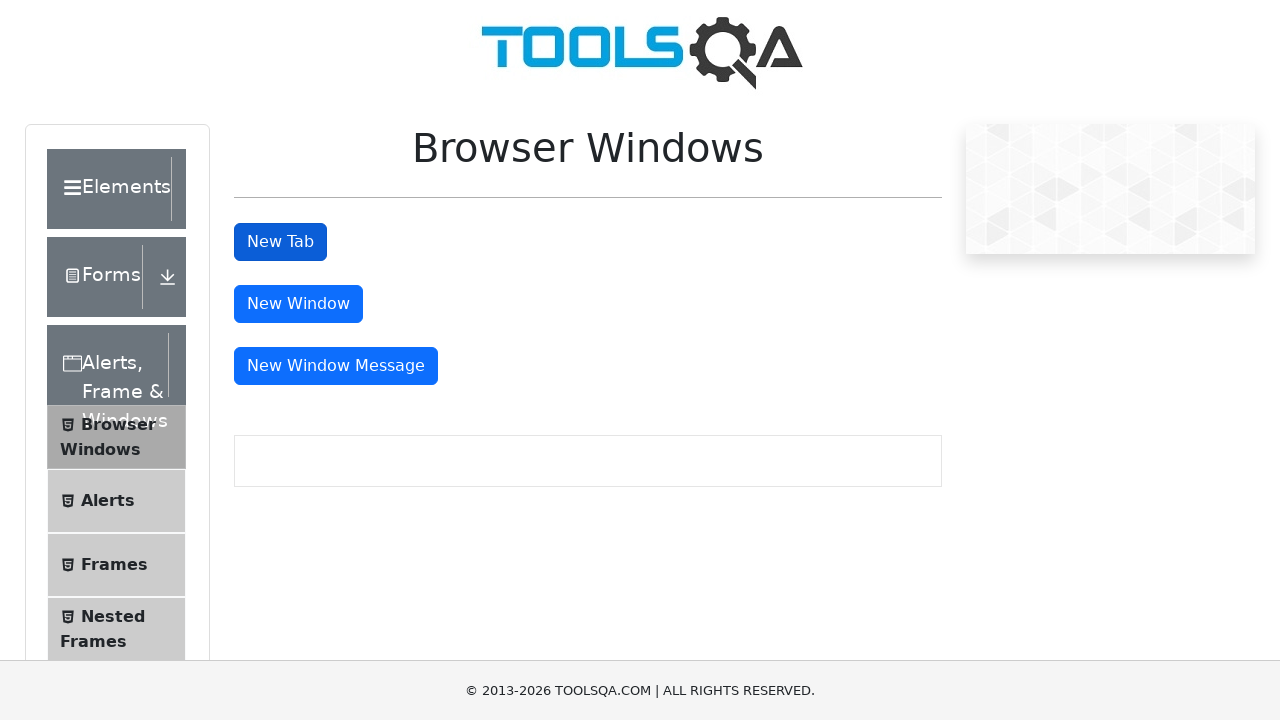

Clicked new window button at (298, 304) on #windowButton
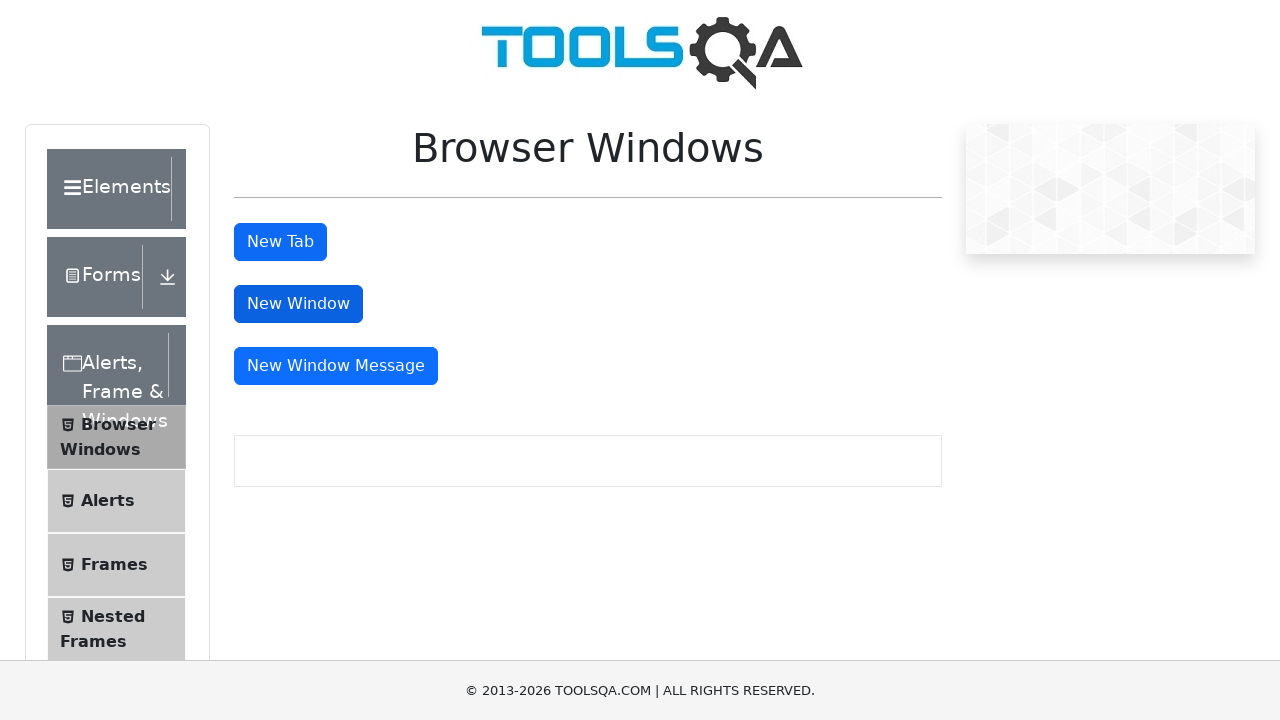

New window opened
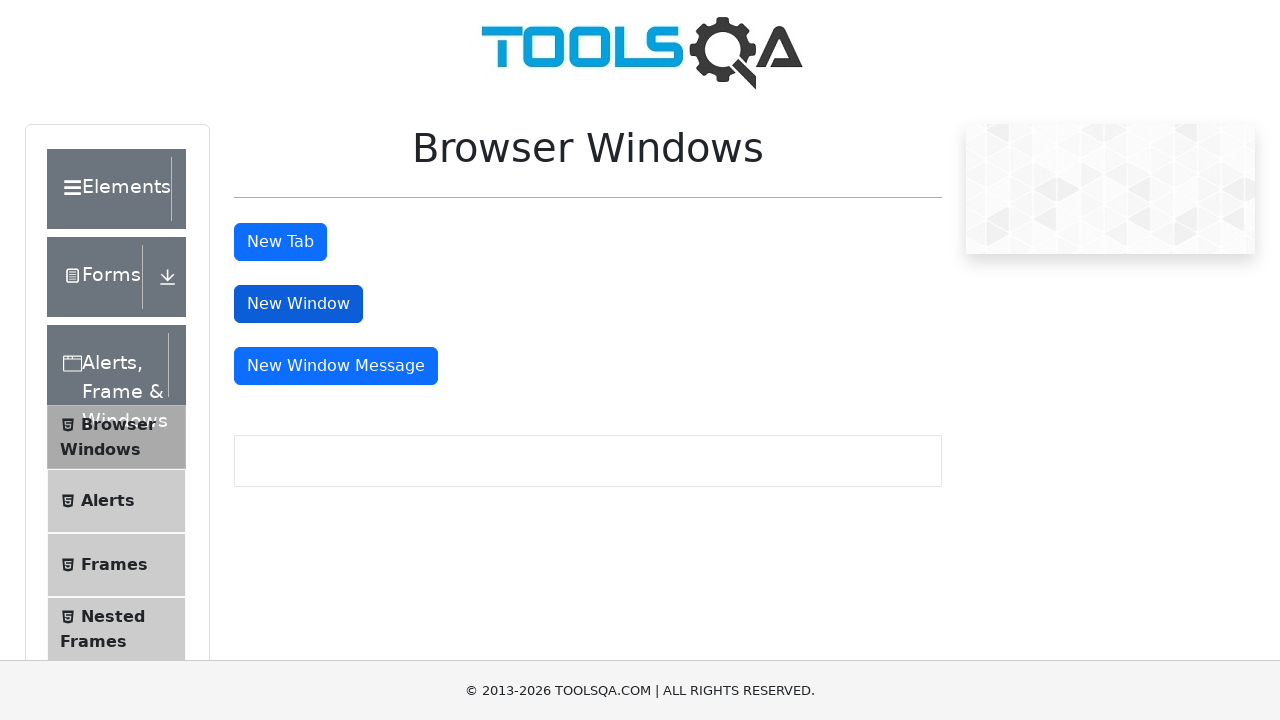

New window navigated to https://demoqa.com/sample
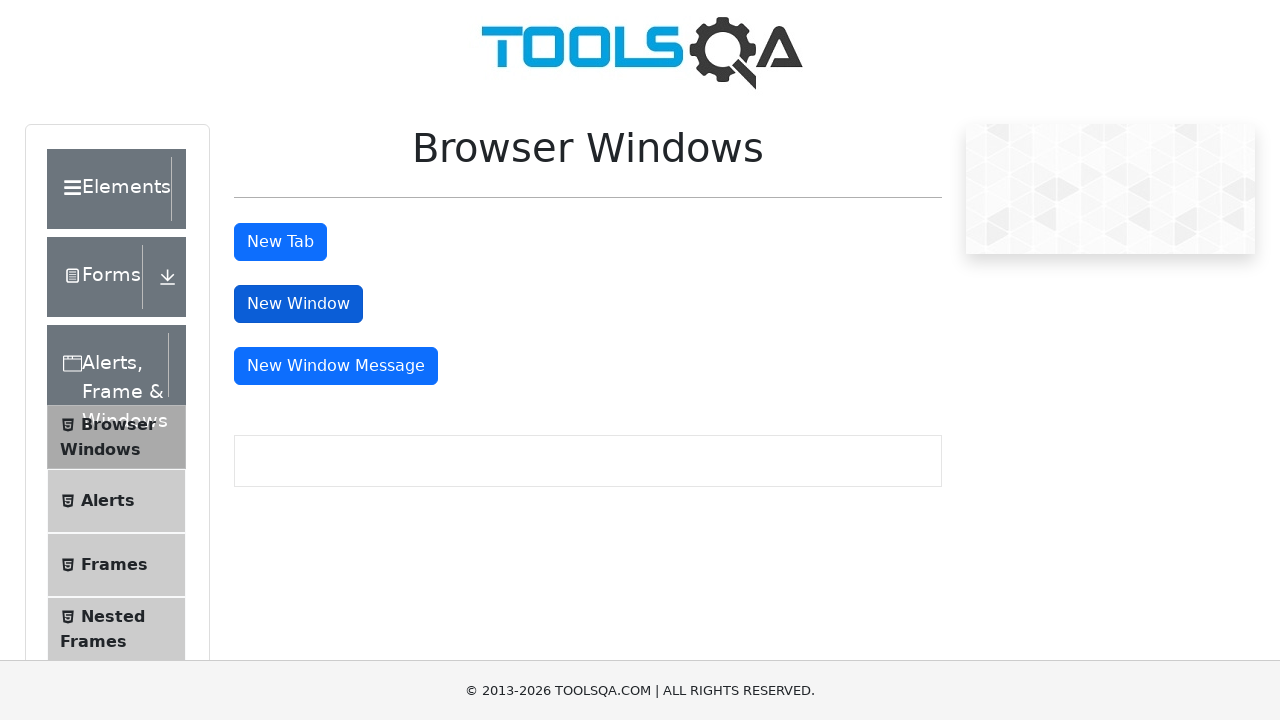

Located sample heading in new window
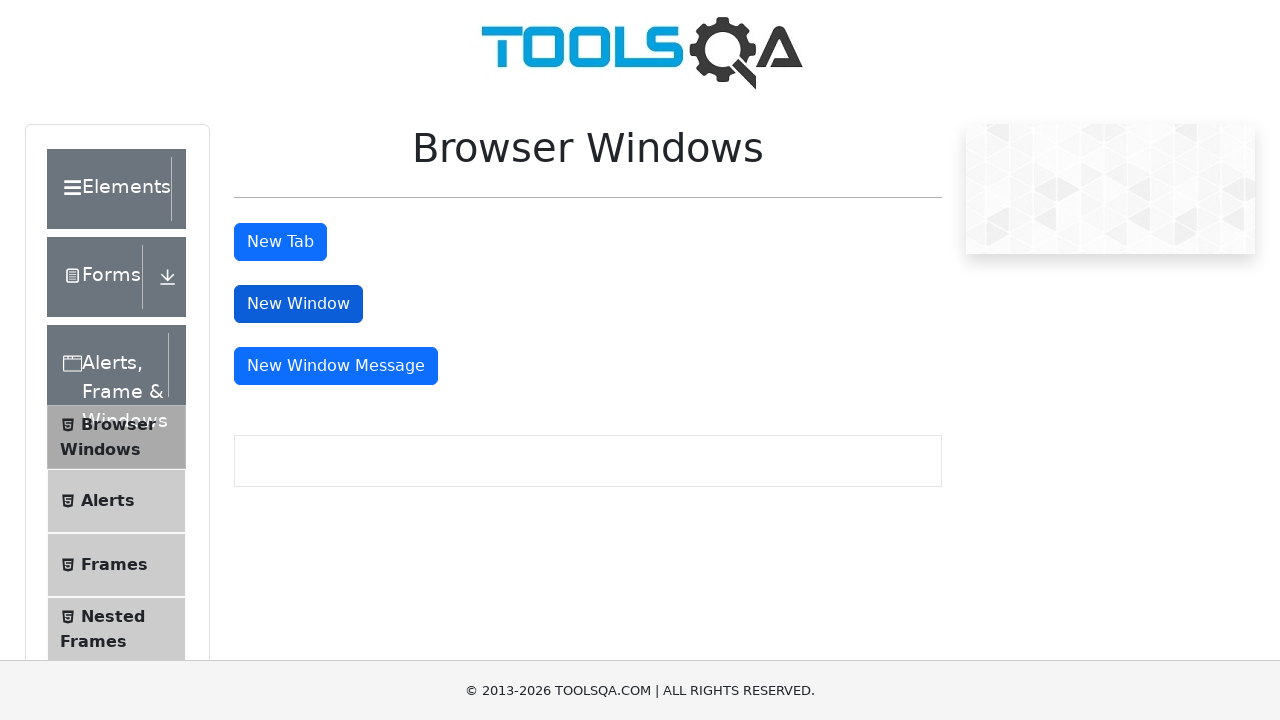

Sample heading is visible in new window
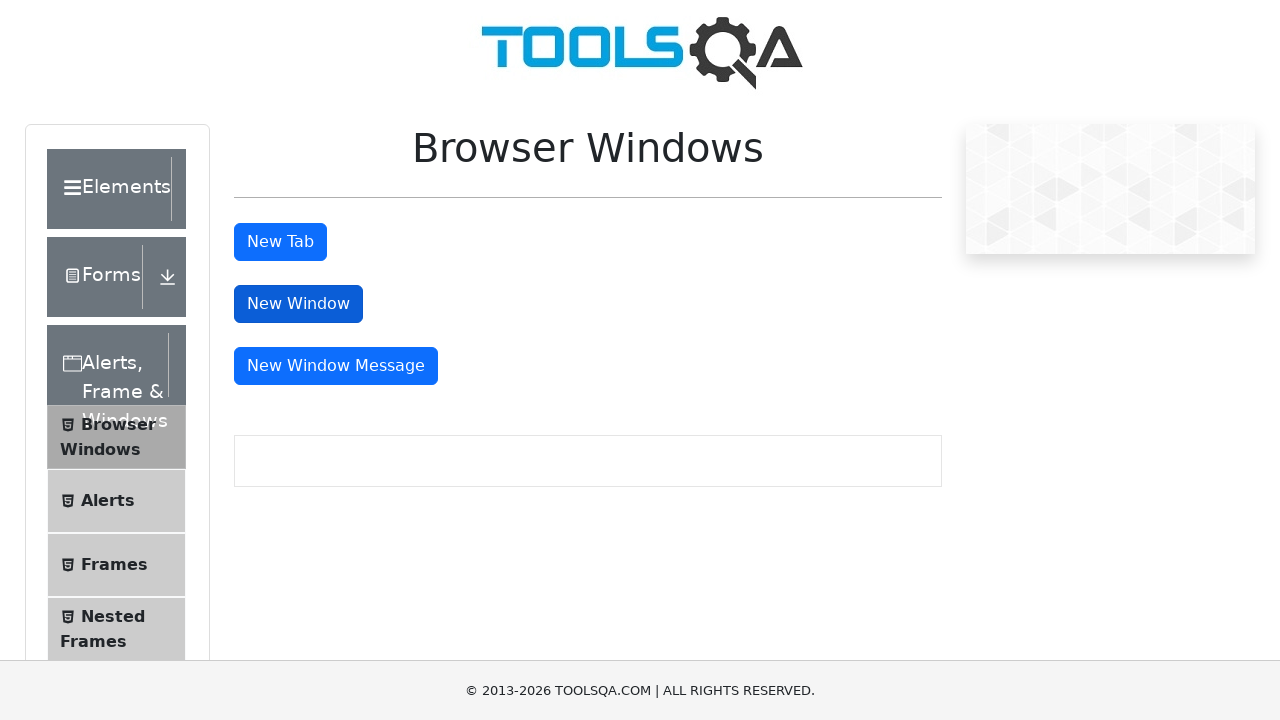

Closed new window
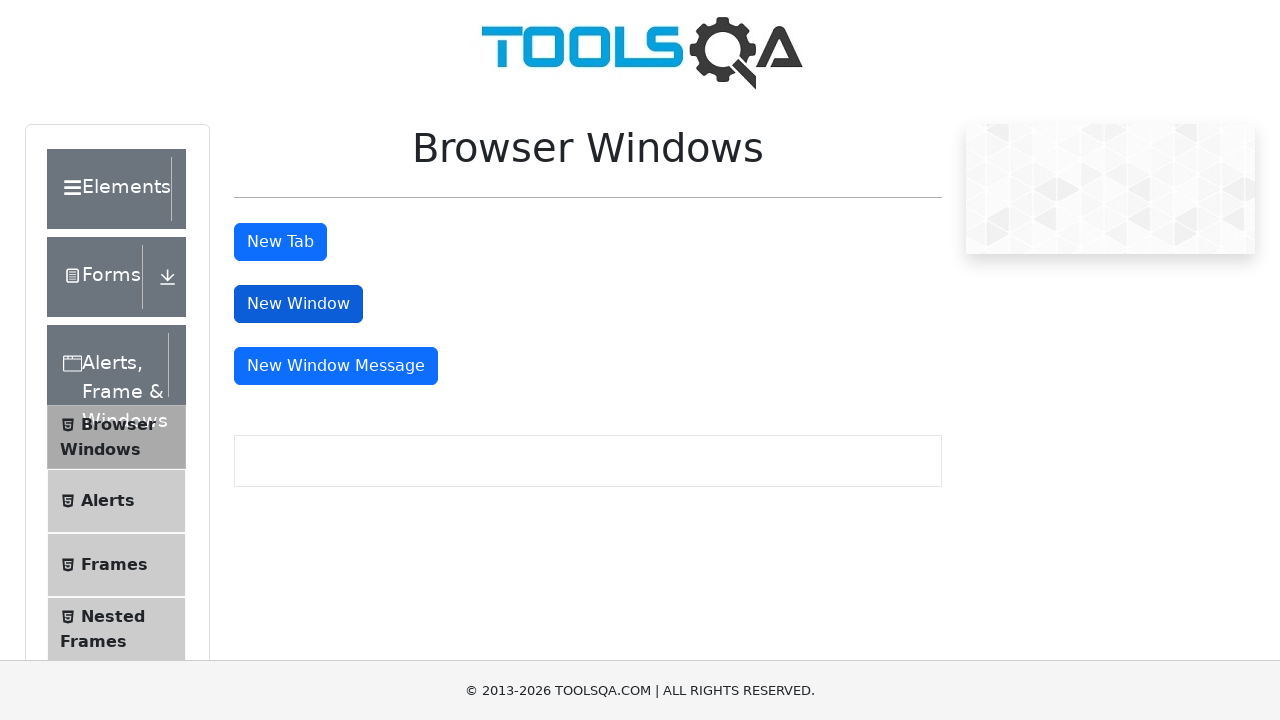

Located message window button
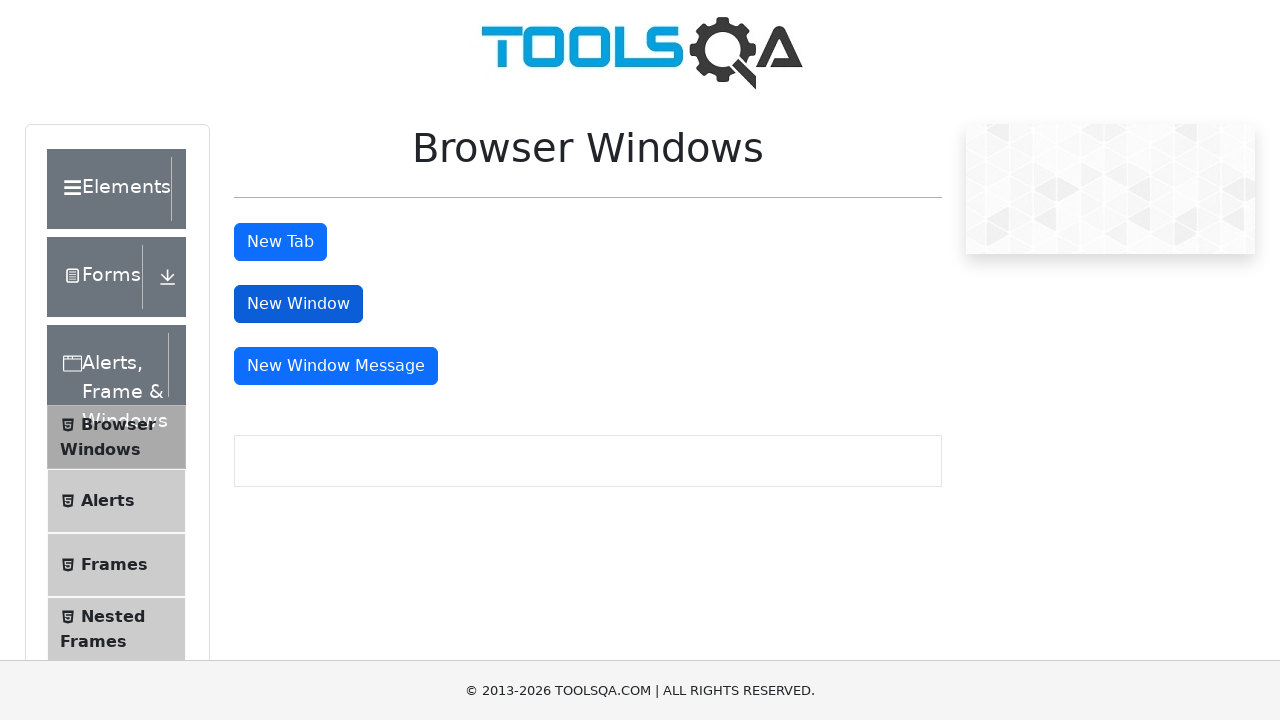

Scrolled message window button into view
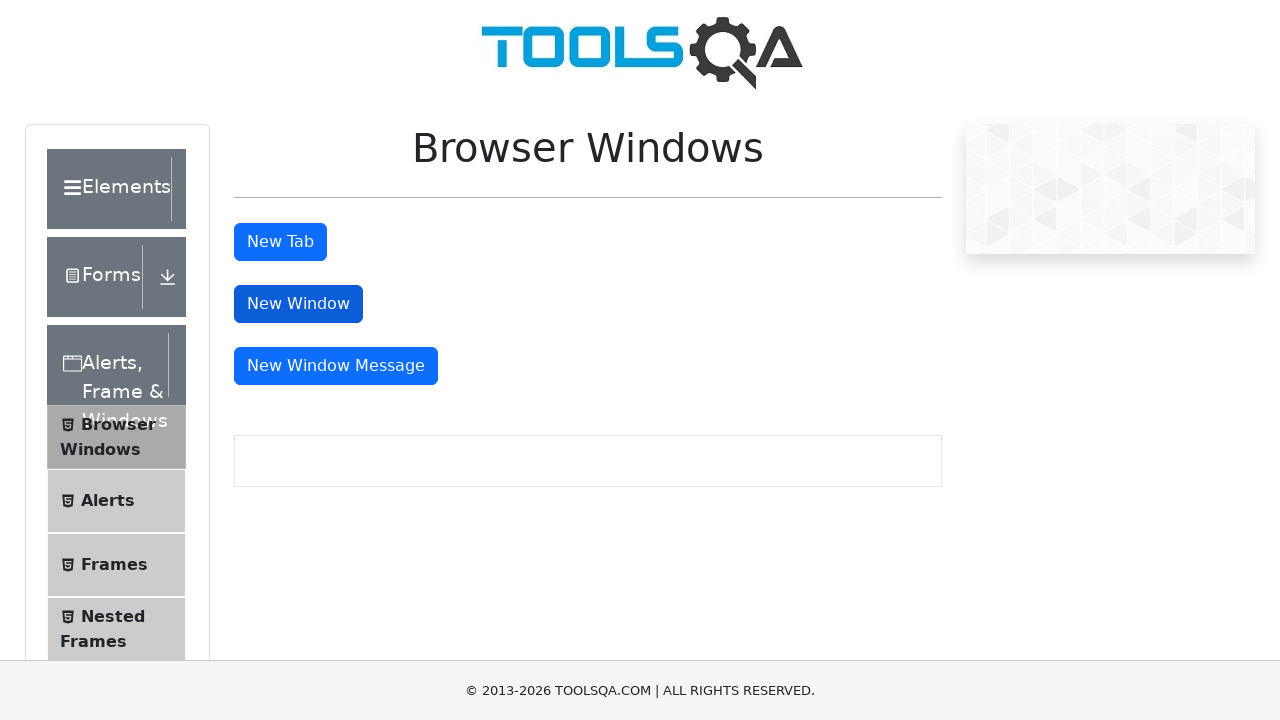

Clicked message window button at (336, 366) on #messageWindowButton
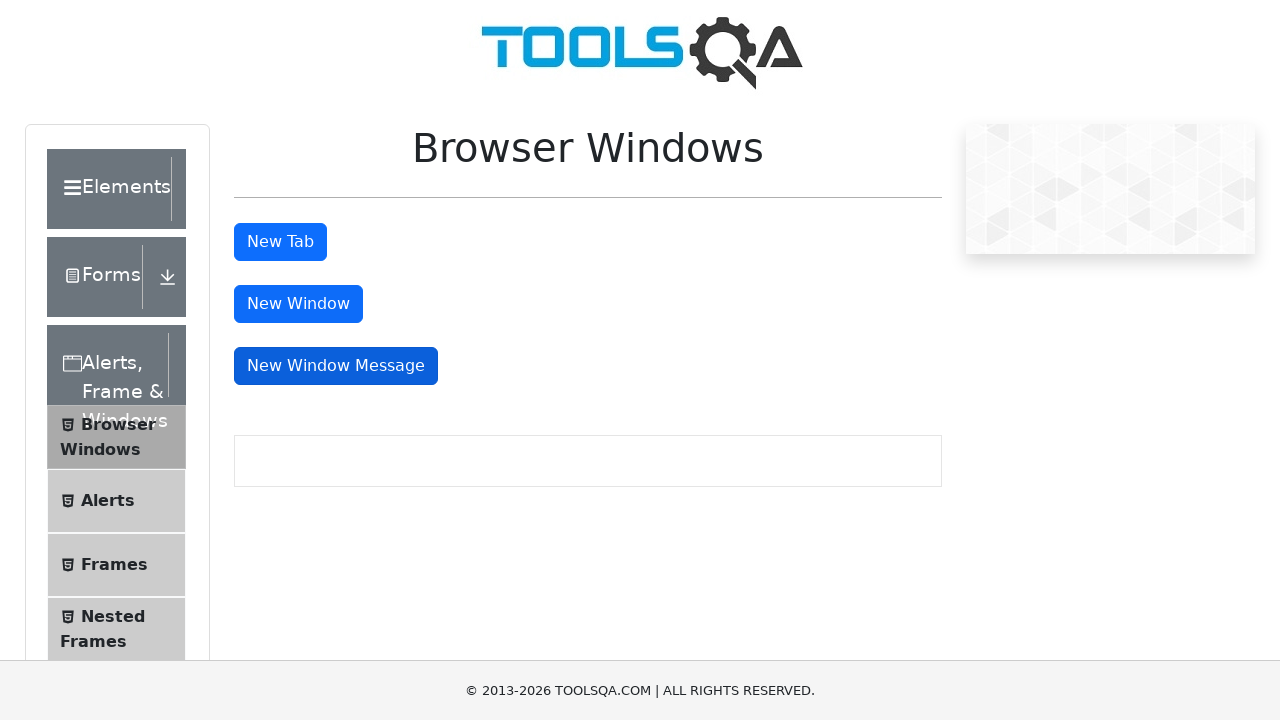

Message window opened
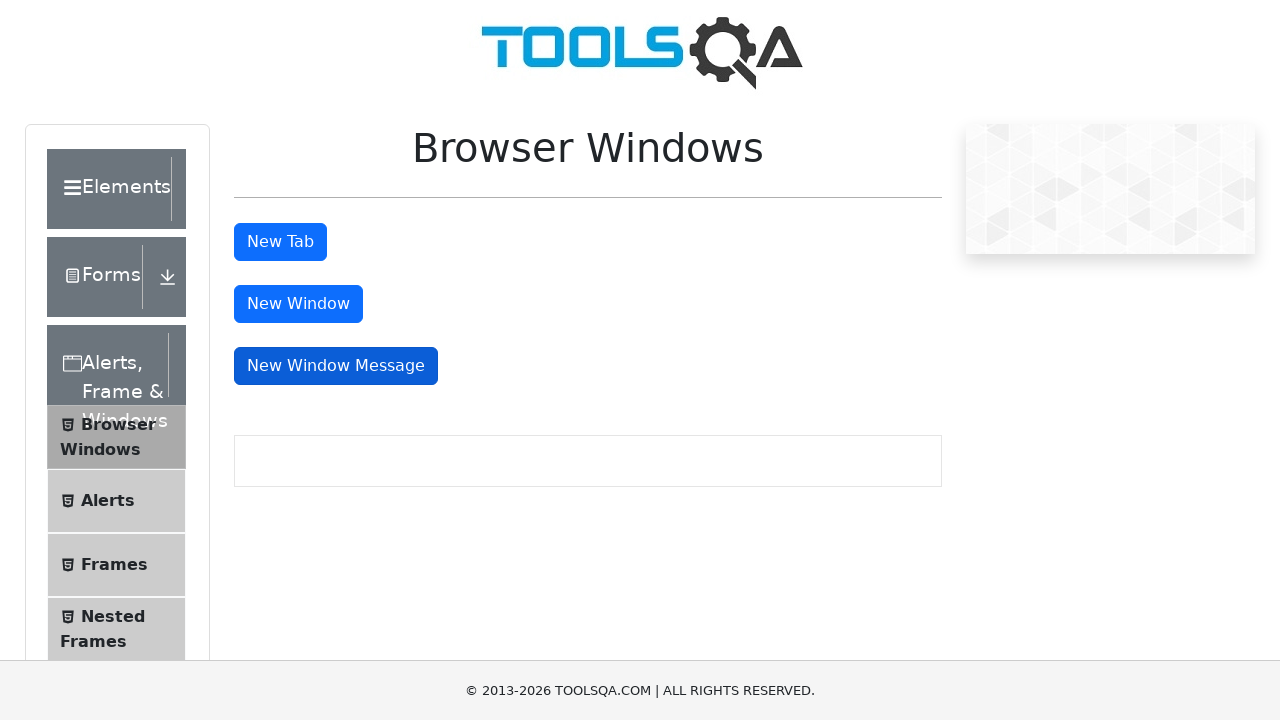

Located body element in message window
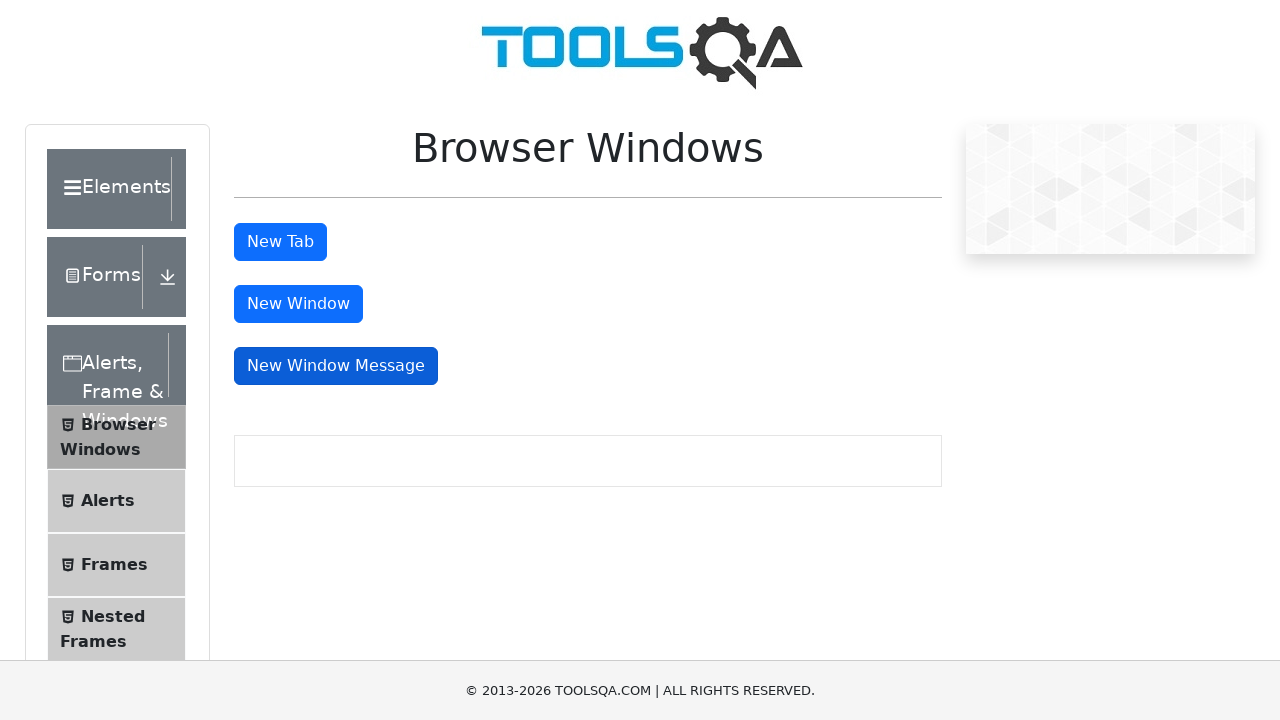

Message window body is loaded
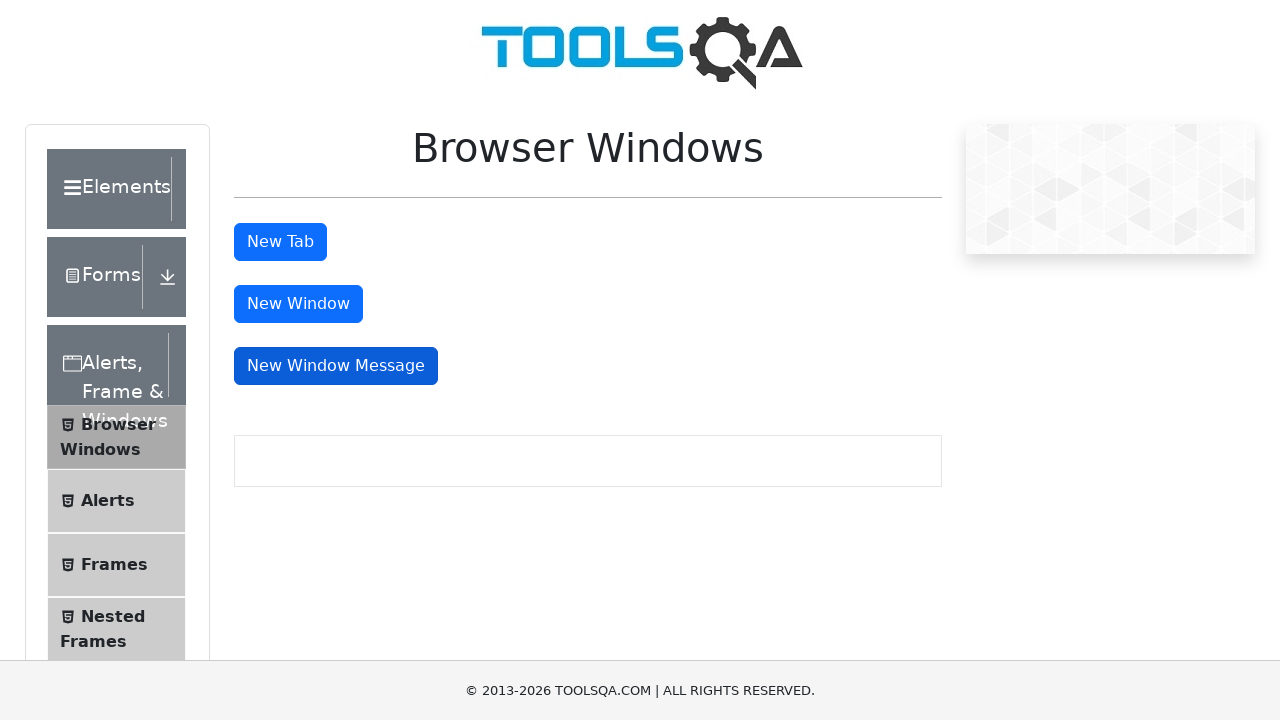

Closed message window
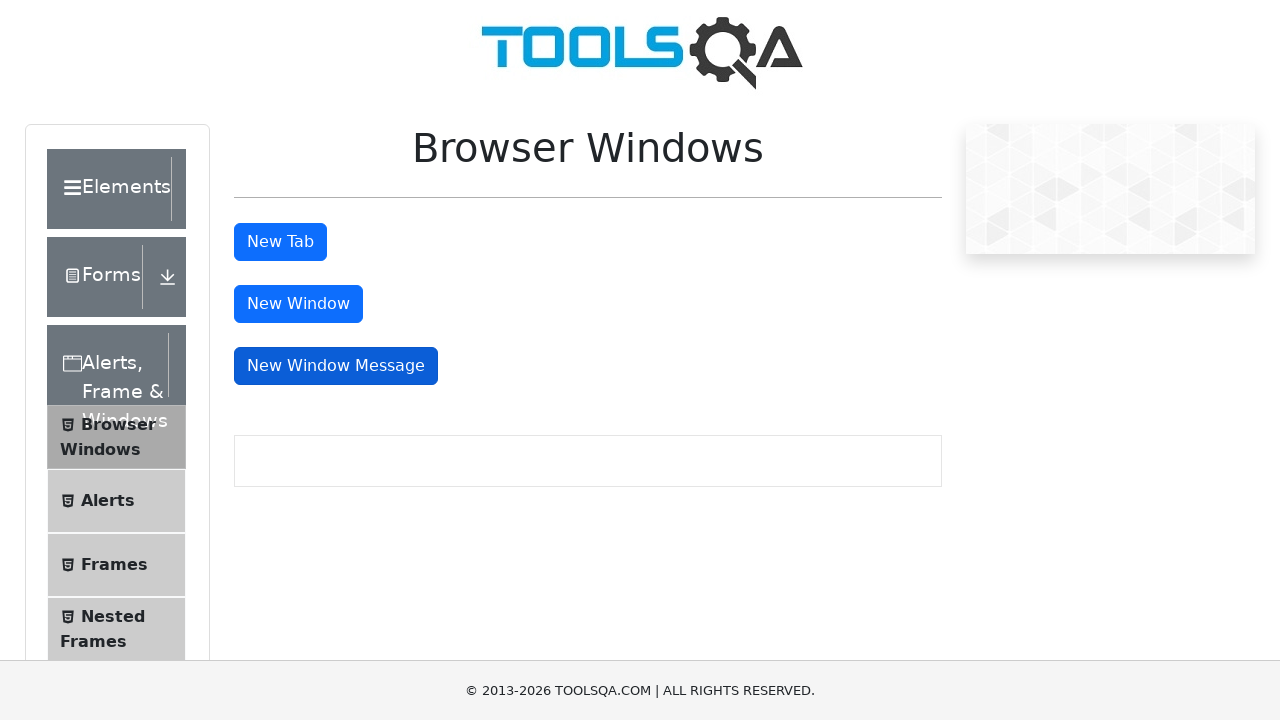

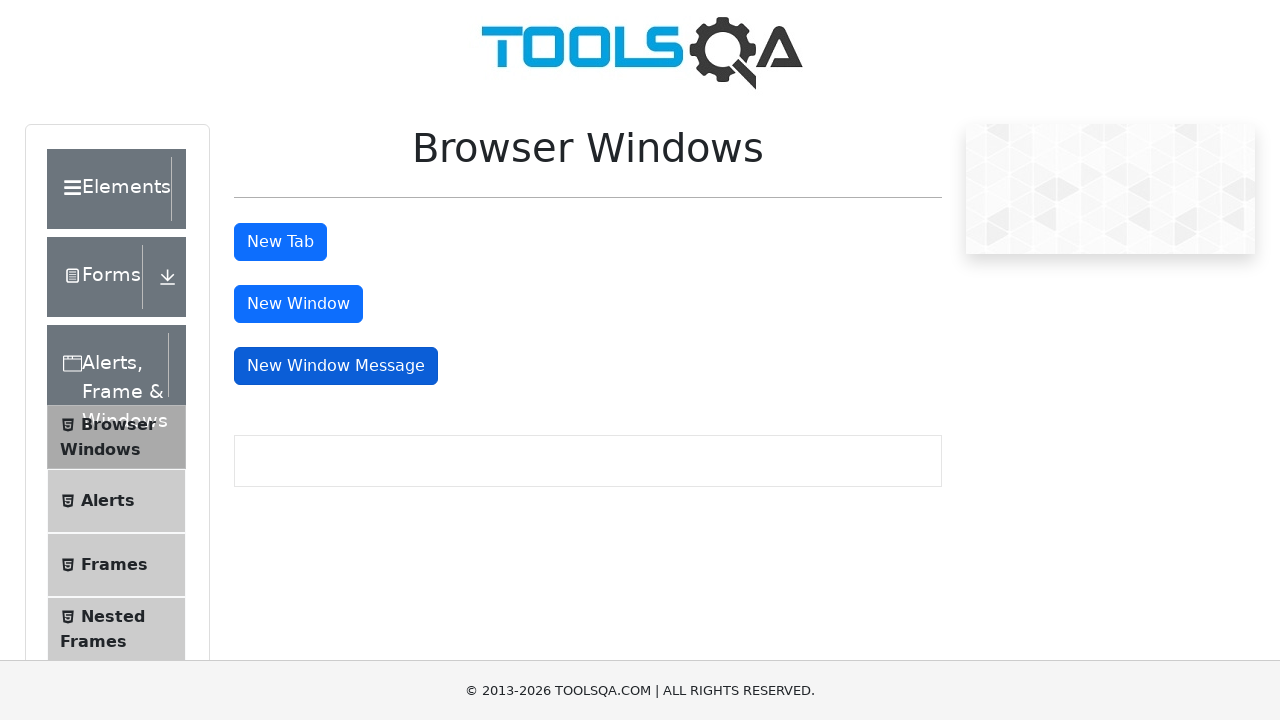